Navigates to demo table page and extracts unique surnames from the first table

Starting URL: http://automationbykrishna.com/

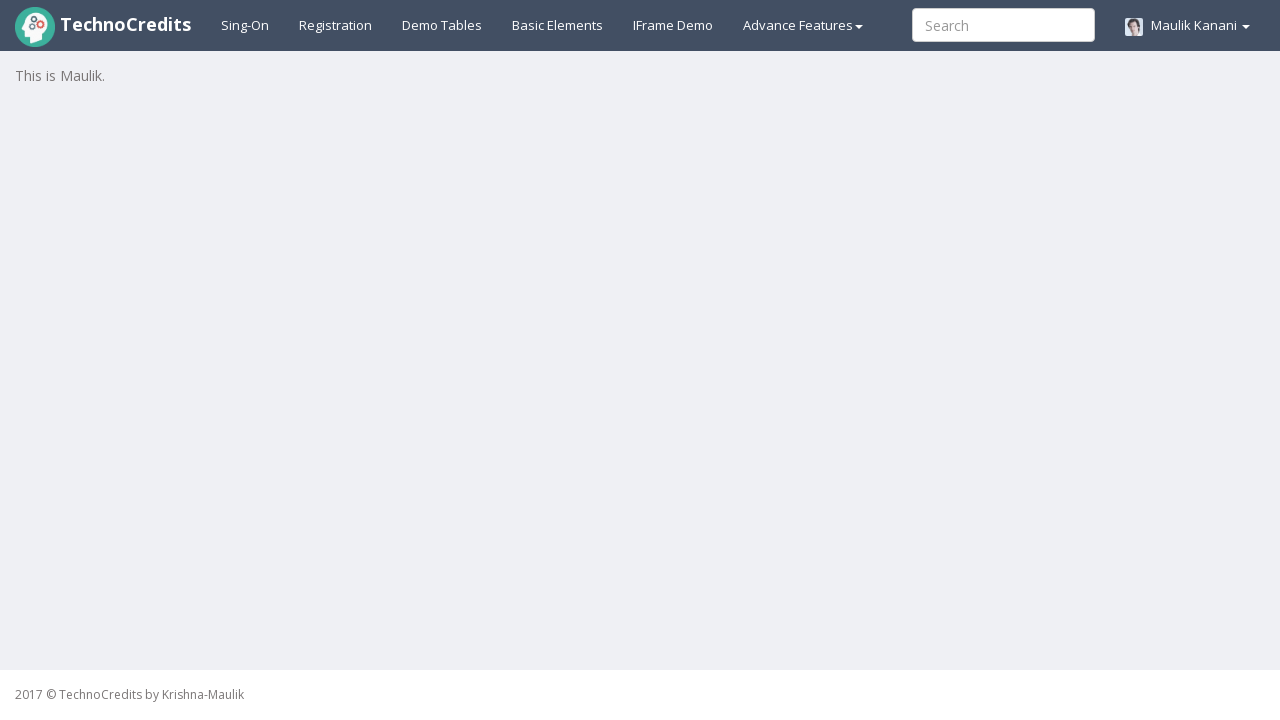

Clicked on demo table link to navigate to table page at (442, 25) on #demotable
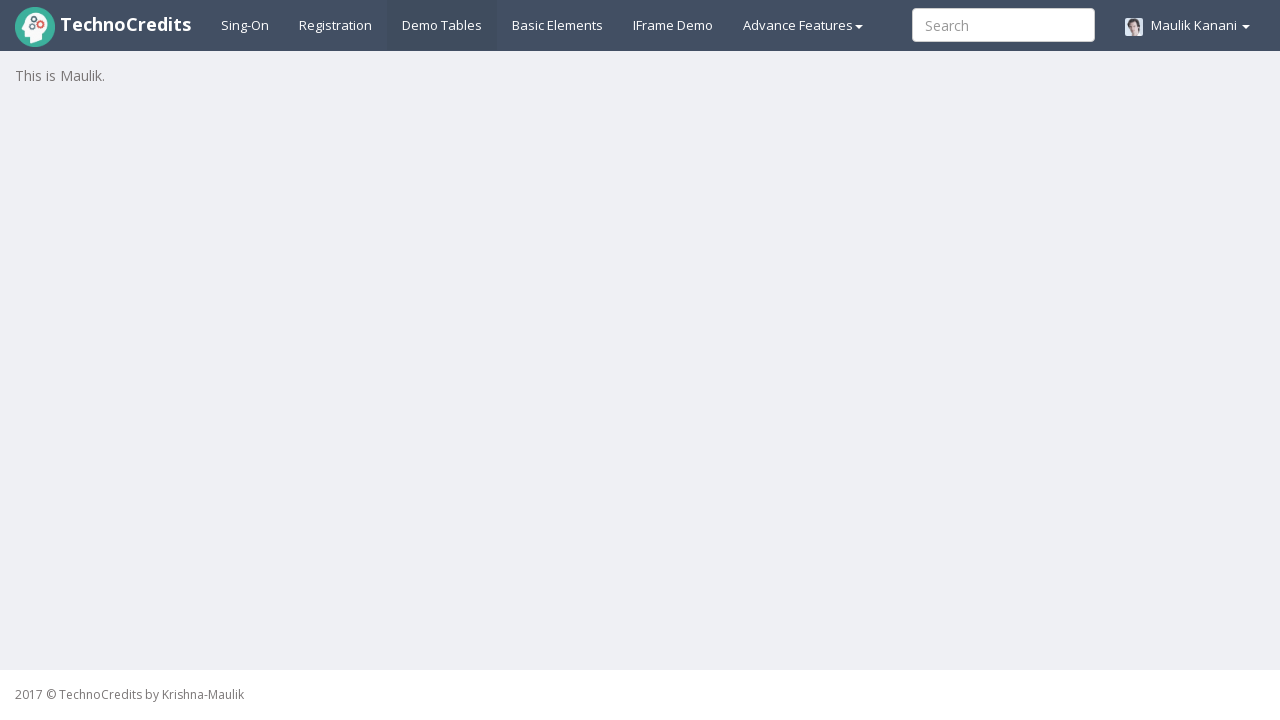

Table with id 'table1' loaded
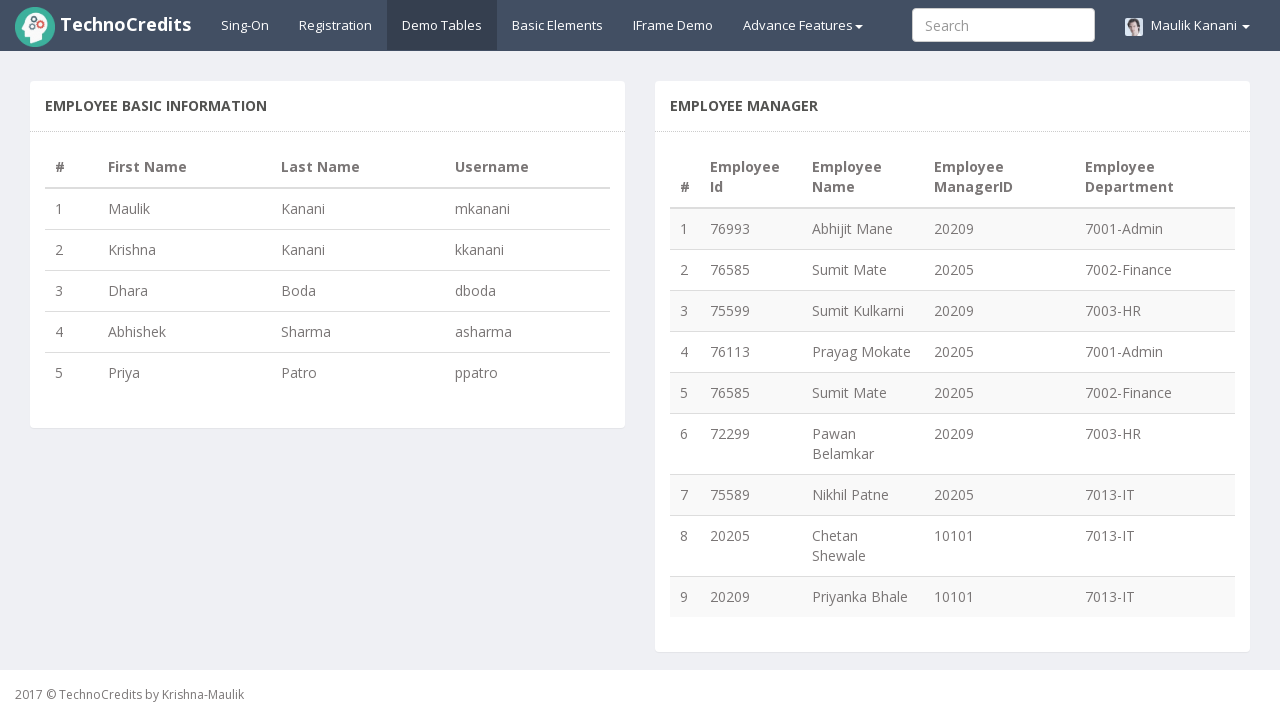

Retrieved row count from table: 6 rows
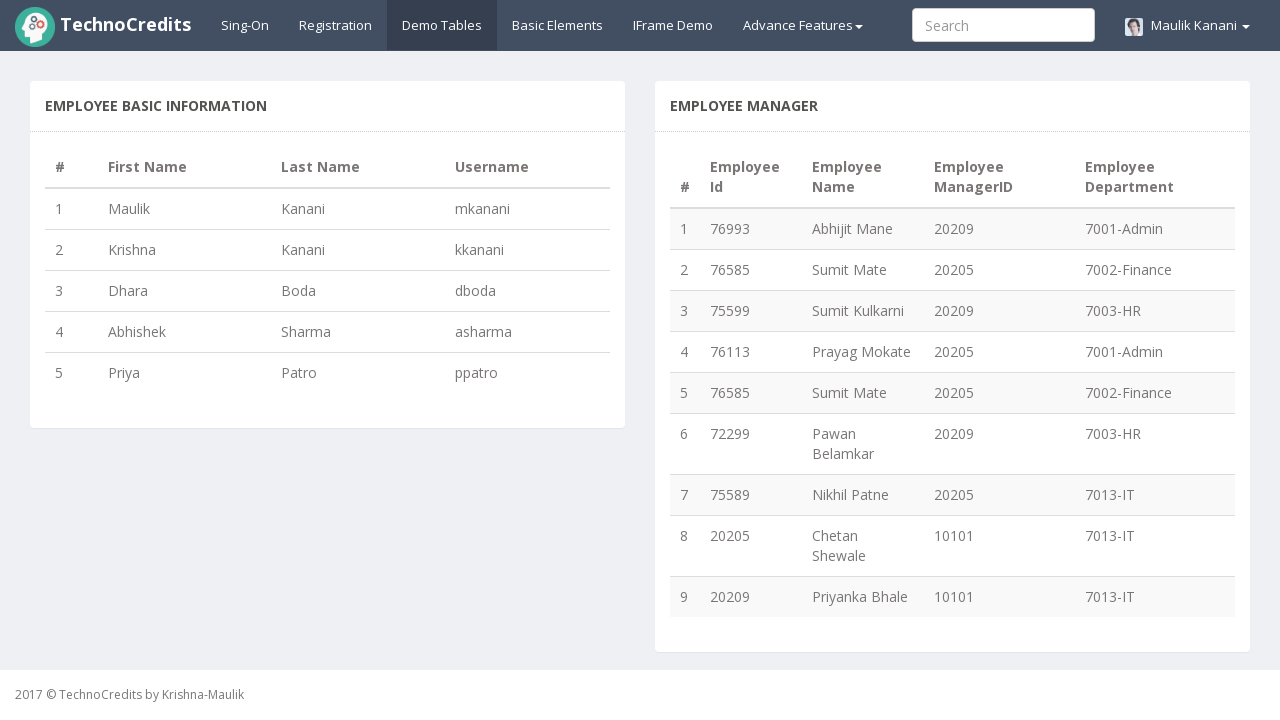

Extracted surname 'Kanani' from row 1
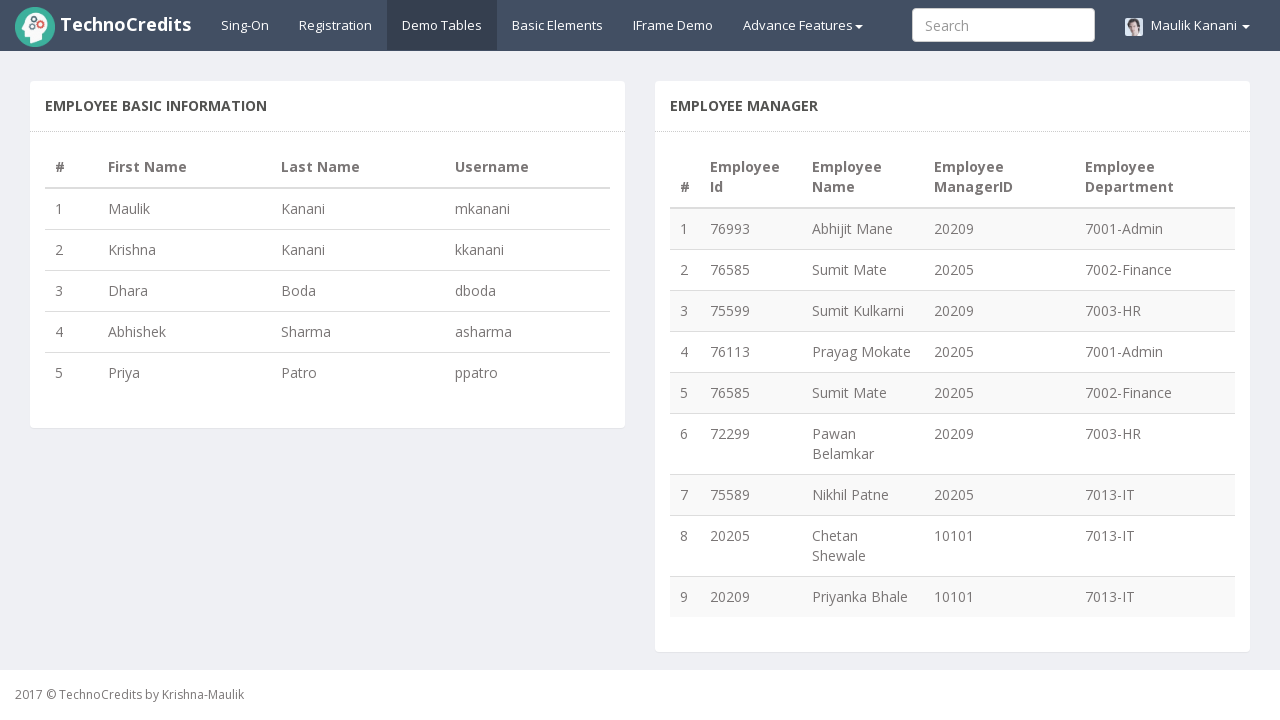

Extracted surname 'Kanani' from row 2
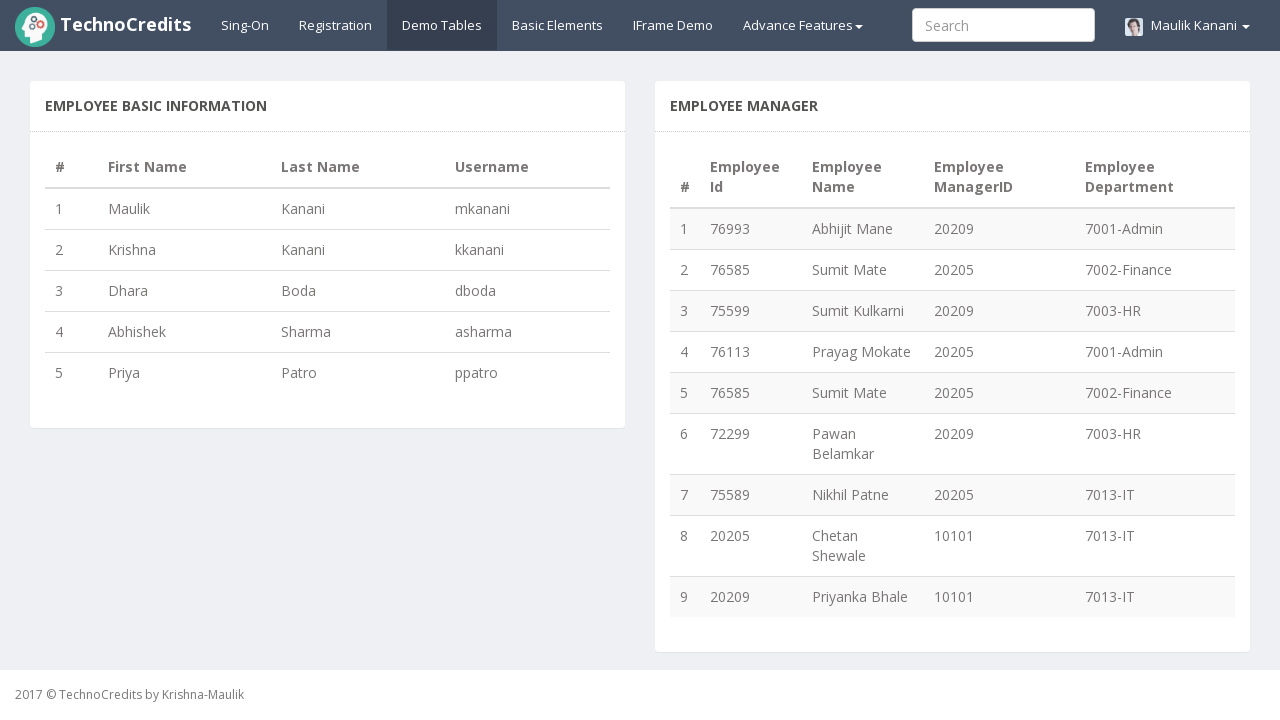

Extracted surname 'Boda' from row 3
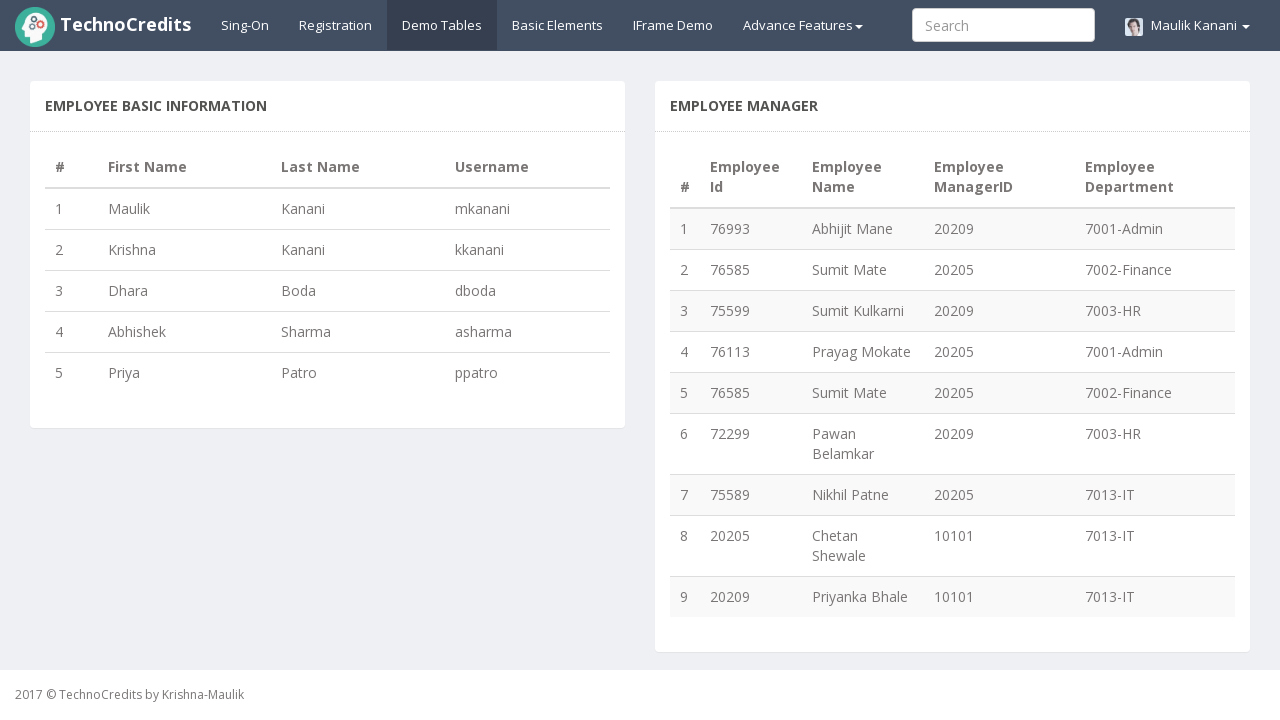

Extracted surname 'Sharma' from row 4
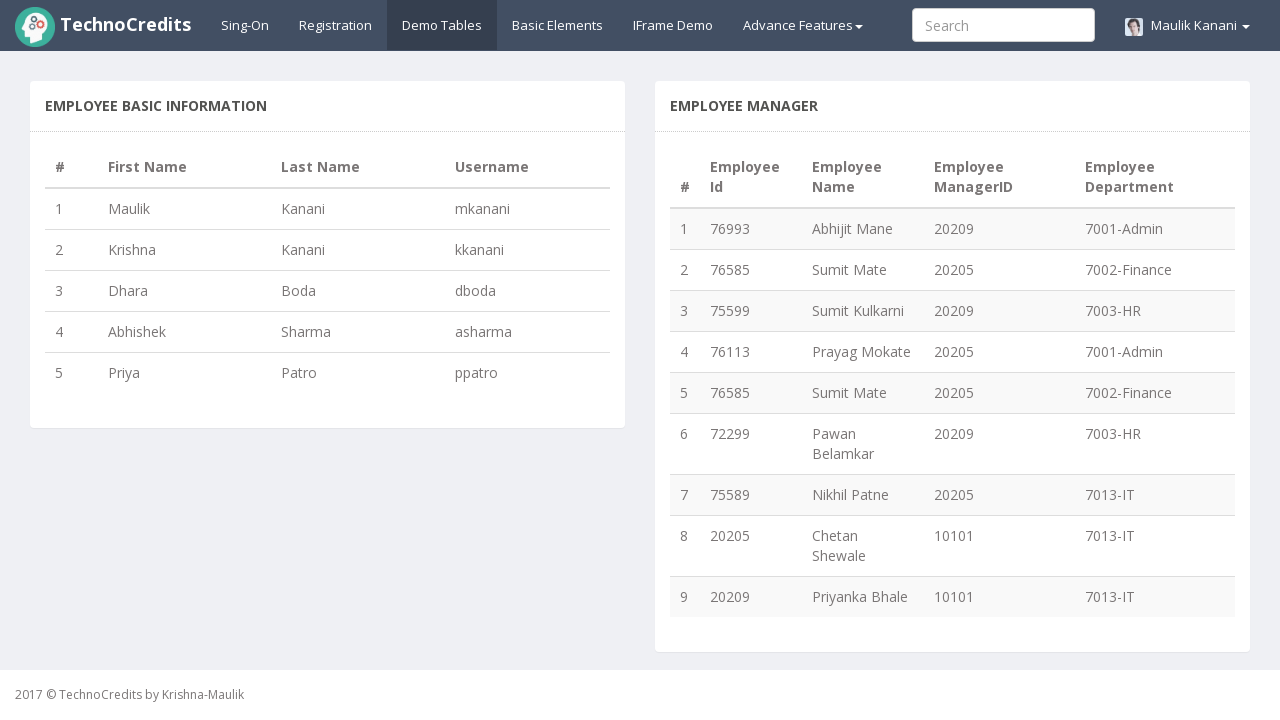

Extracted surname 'Patro' from row 5
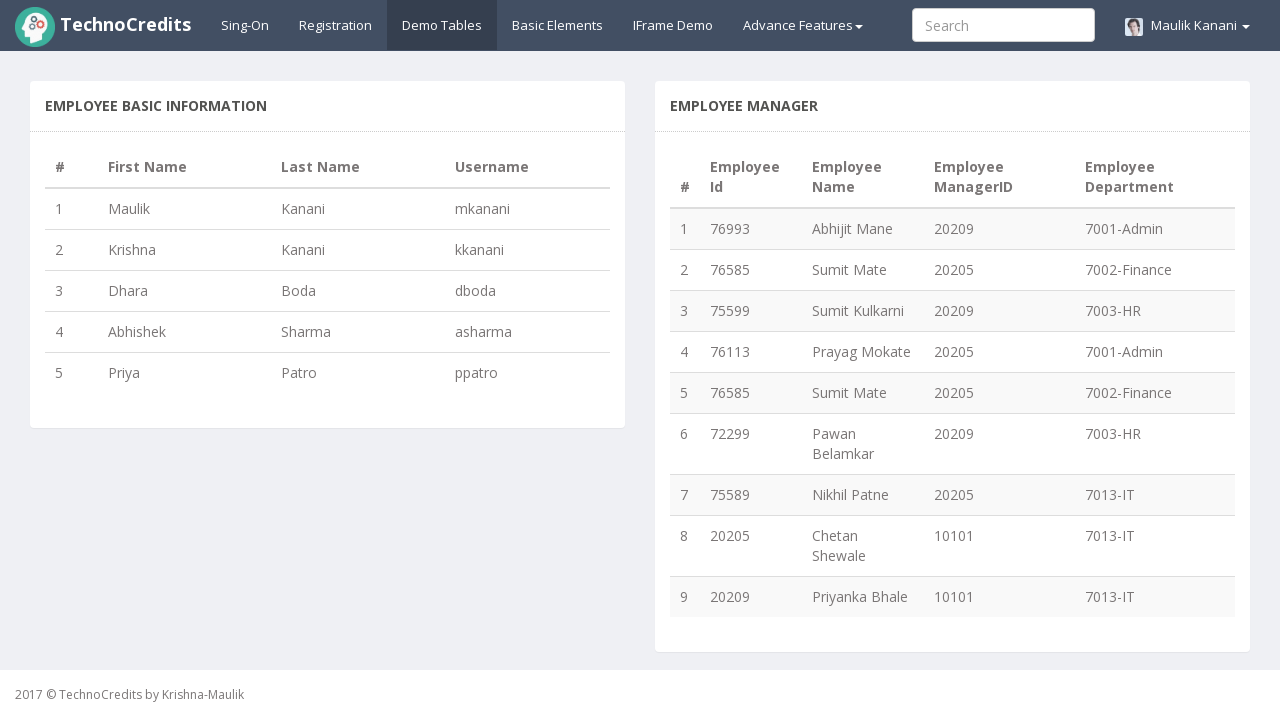

Extracted and compiled 4 unique surnames from table
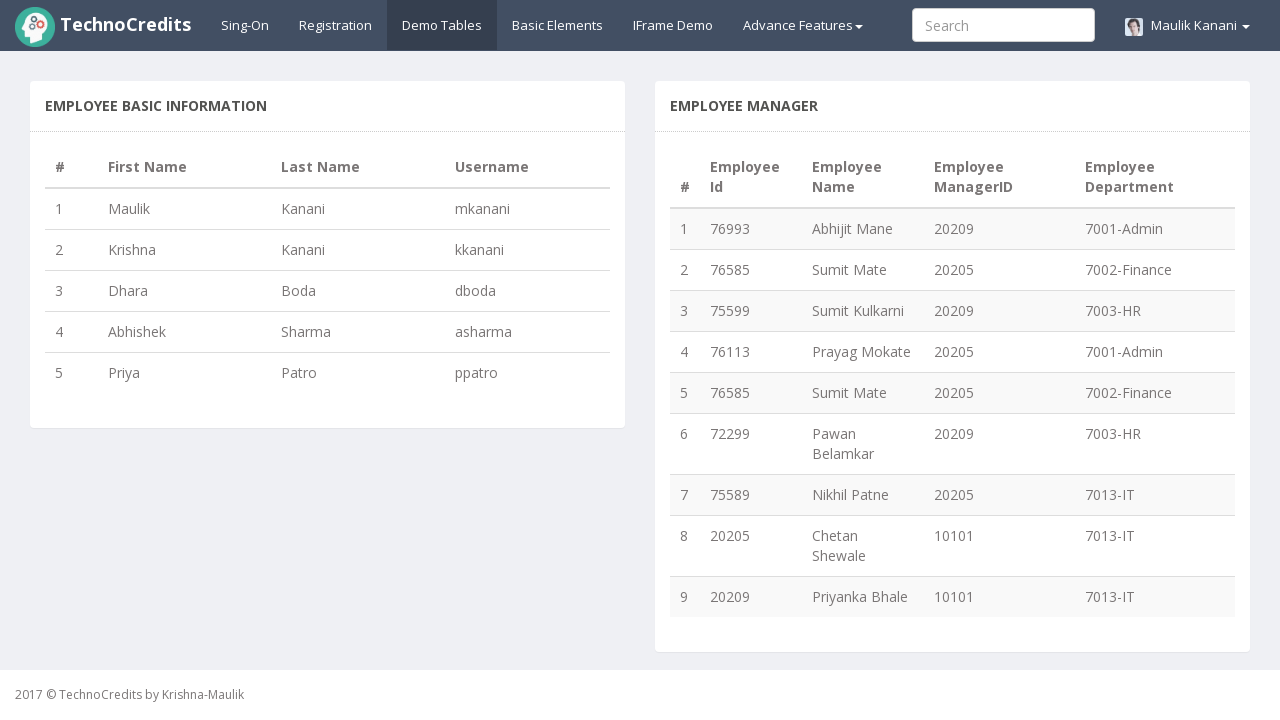

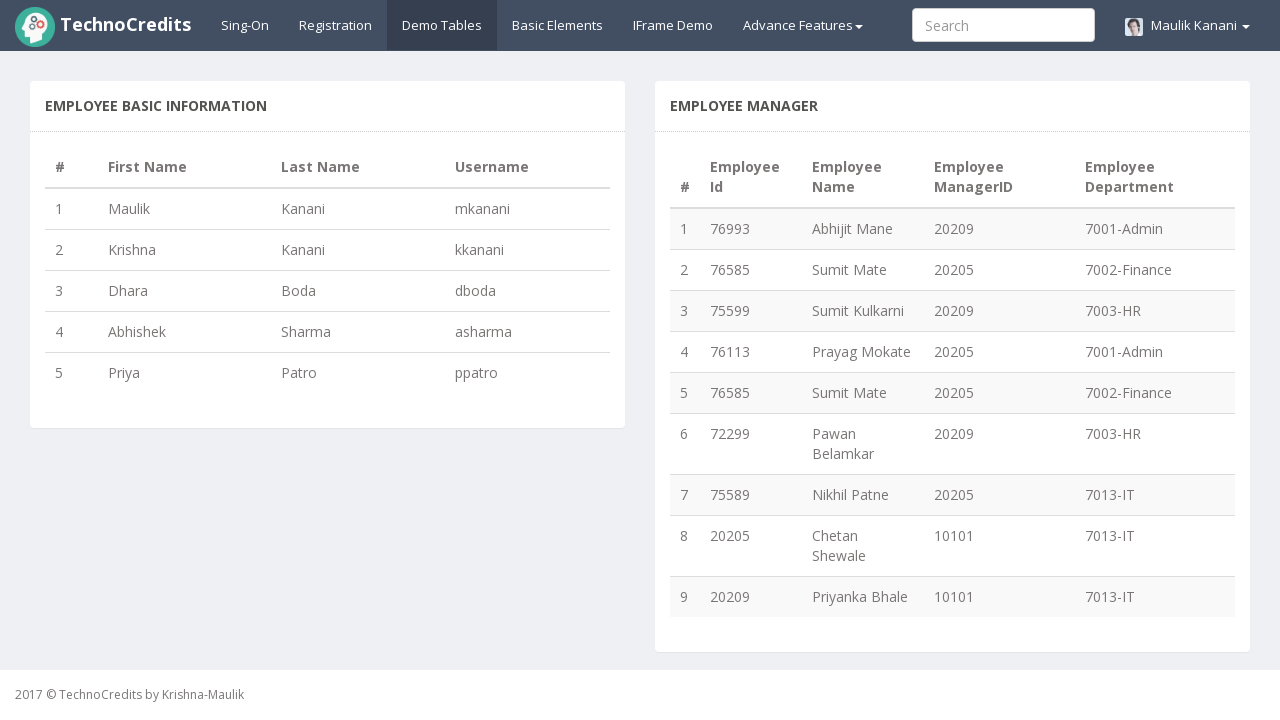